Tests navigation to the registration page by clicking the "Registration / Forgot password" link and verifying the registration page is displayed.

Starting URL: https://qa.koel.app/

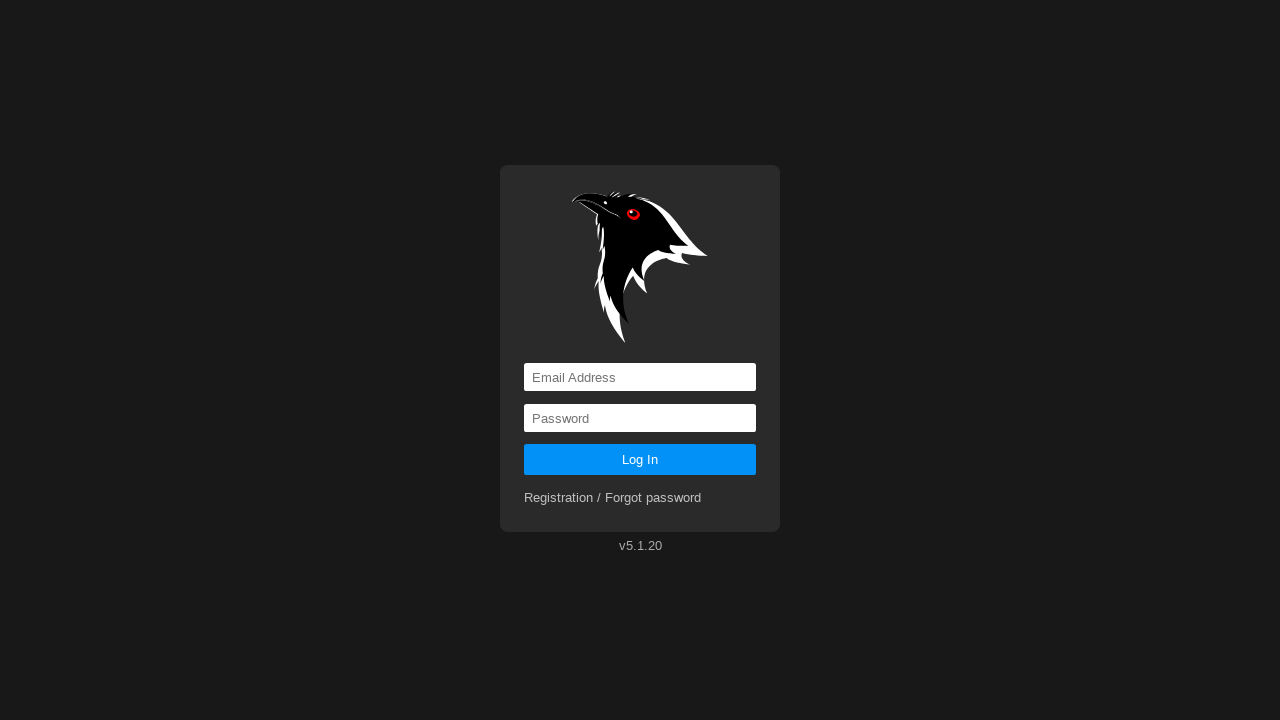

Clicked 'Registration / Forgot password' link at (613, 498) on xpath=//a[text()='Registration / Forgot password']
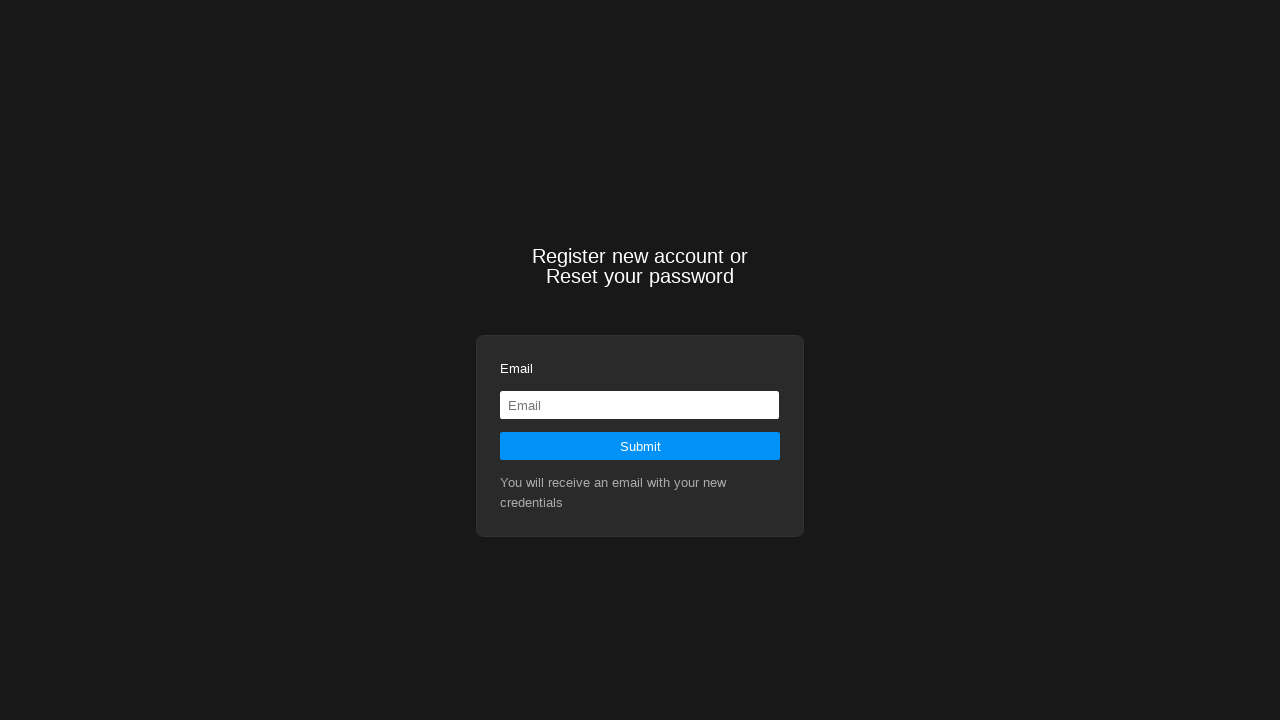

Registration page heading loaded and verified
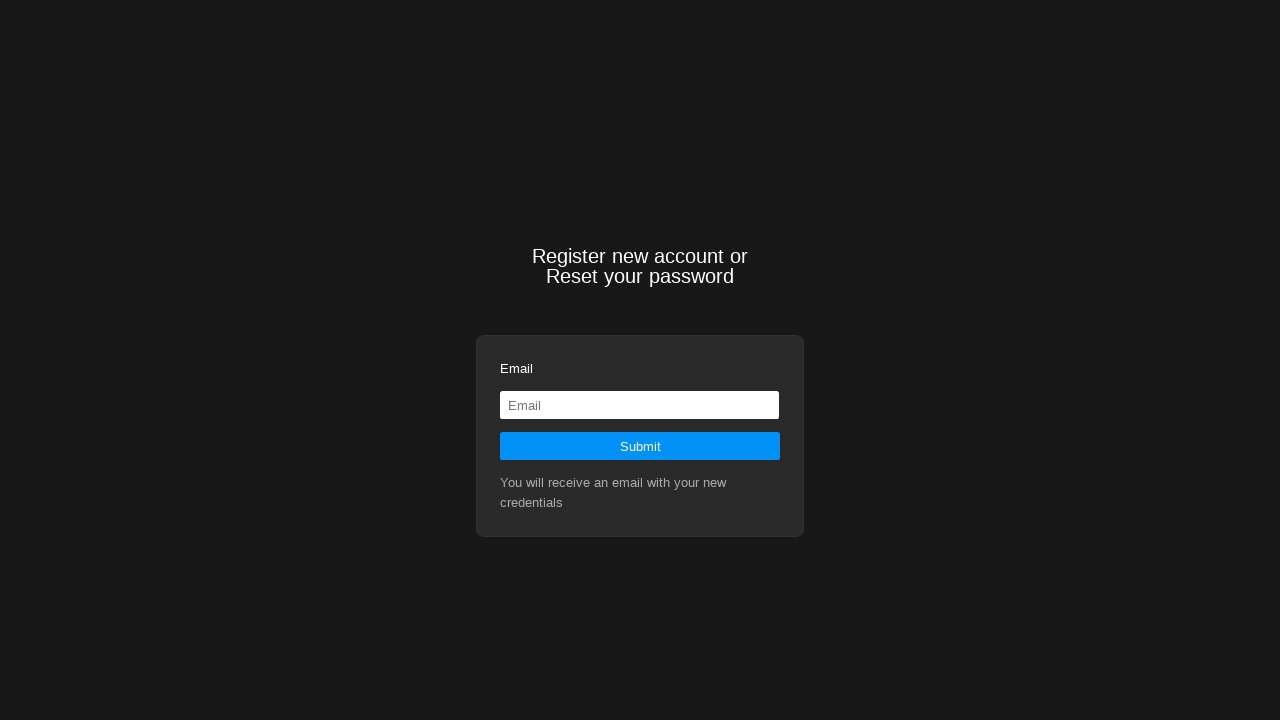

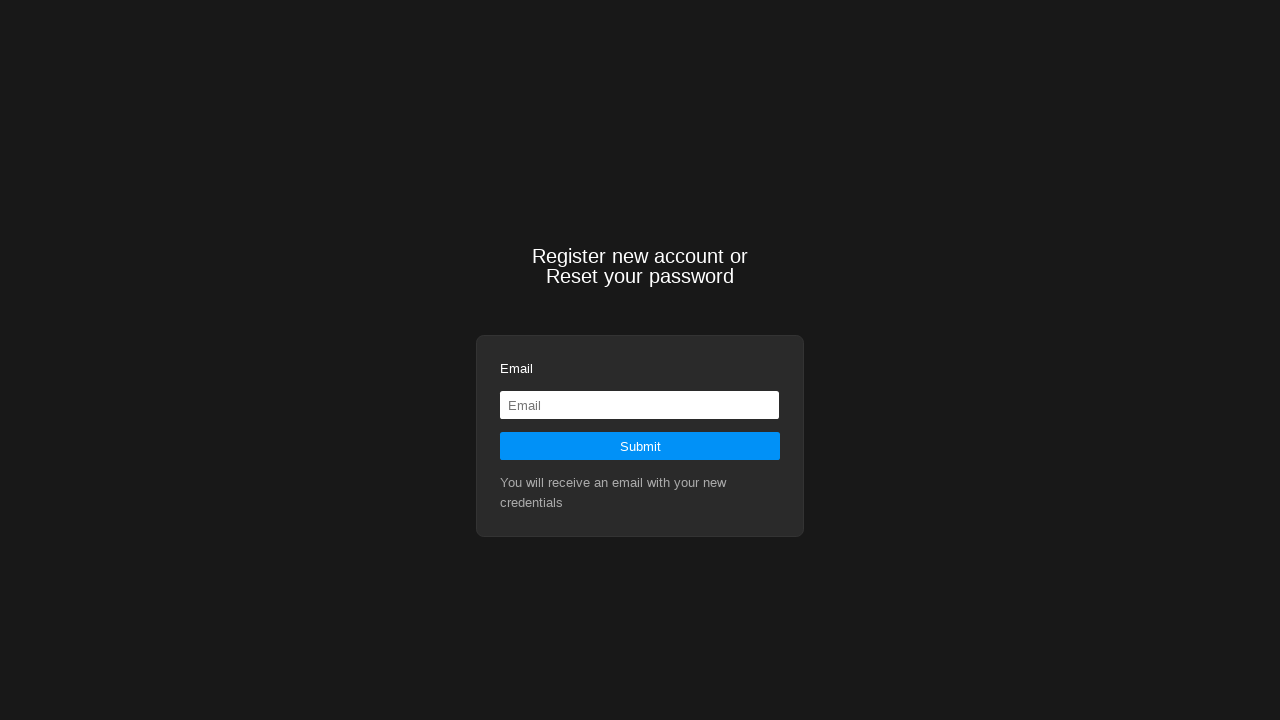